Tests drag and drop functionality by dragging a draggable element and dropping it onto a droppable target within an iframe

Starting URL: https://jqueryui.com/droppable/

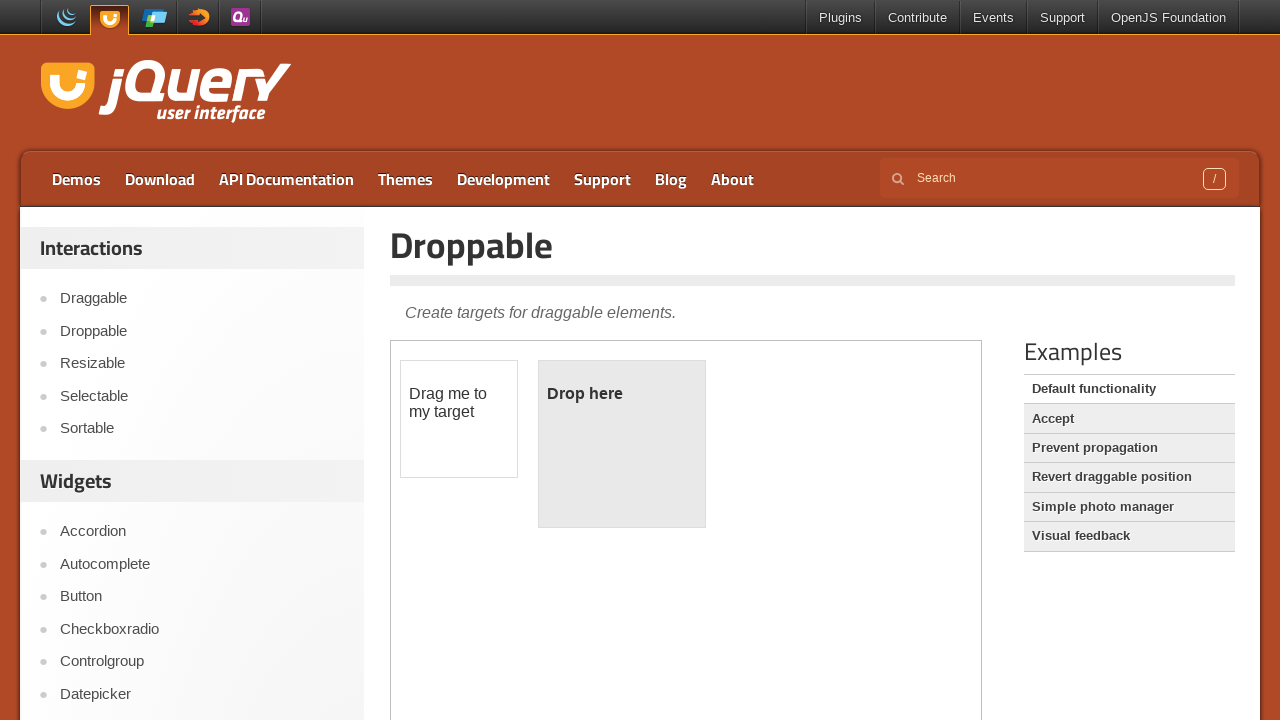

Located the first iframe containing drag and drop demo
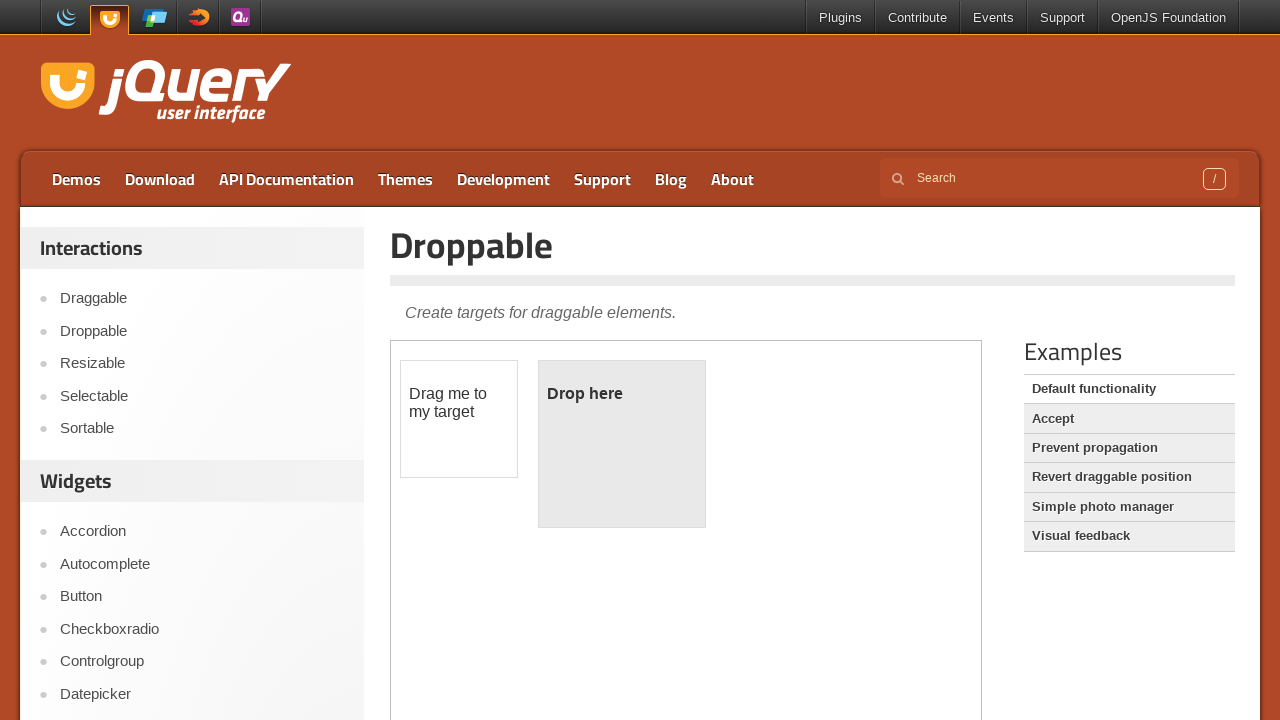

Located the draggable element with id 'draggable'
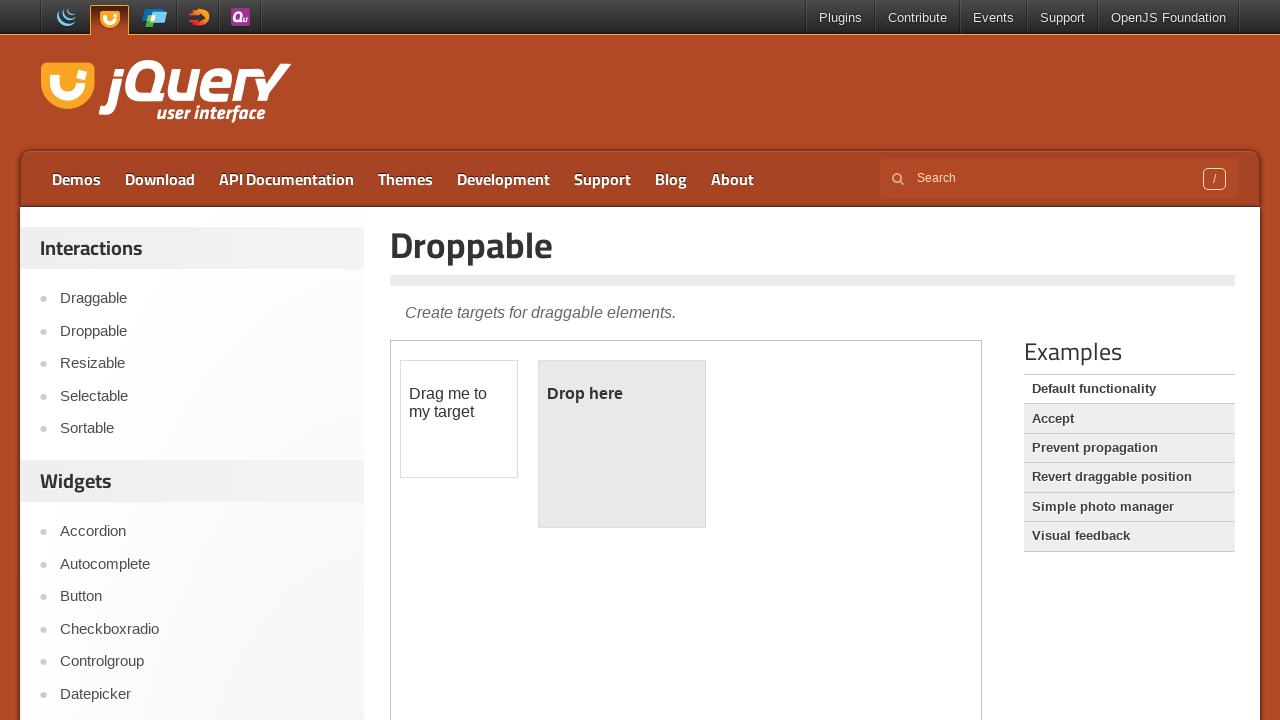

Located the droppable target element with id 'droppable'
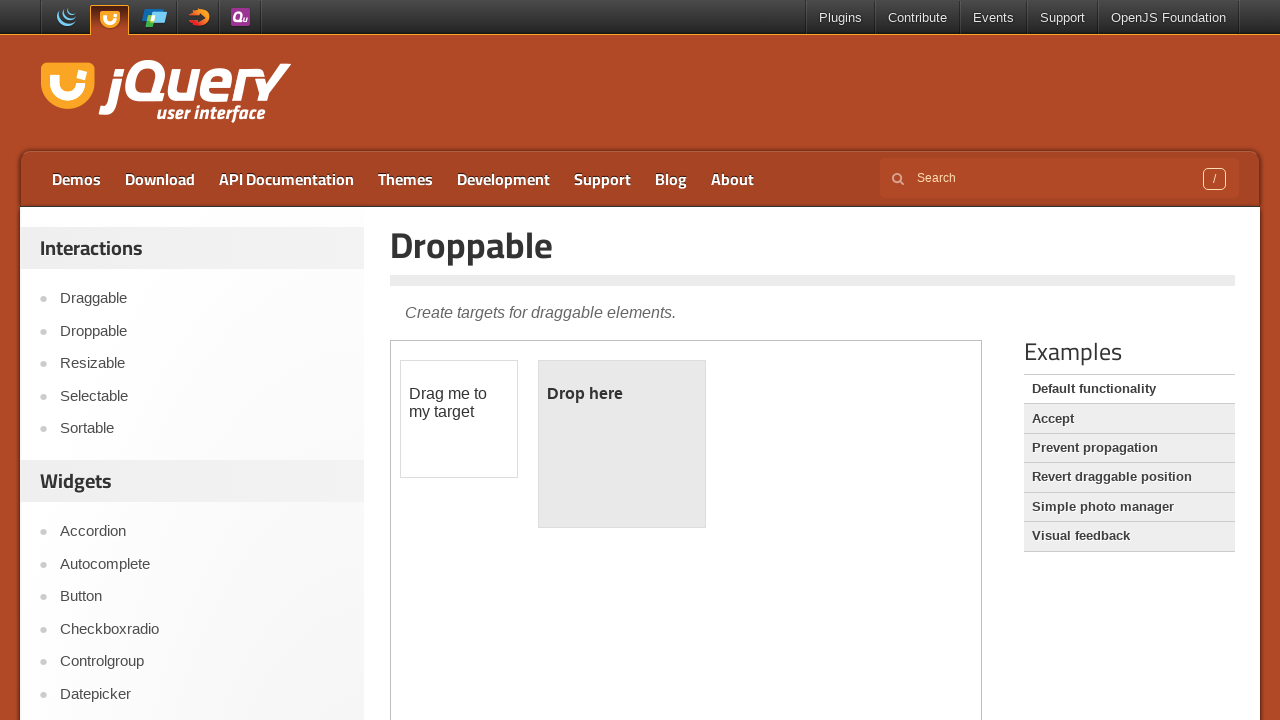

Dragged the draggable element onto the droppable target at (622, 444)
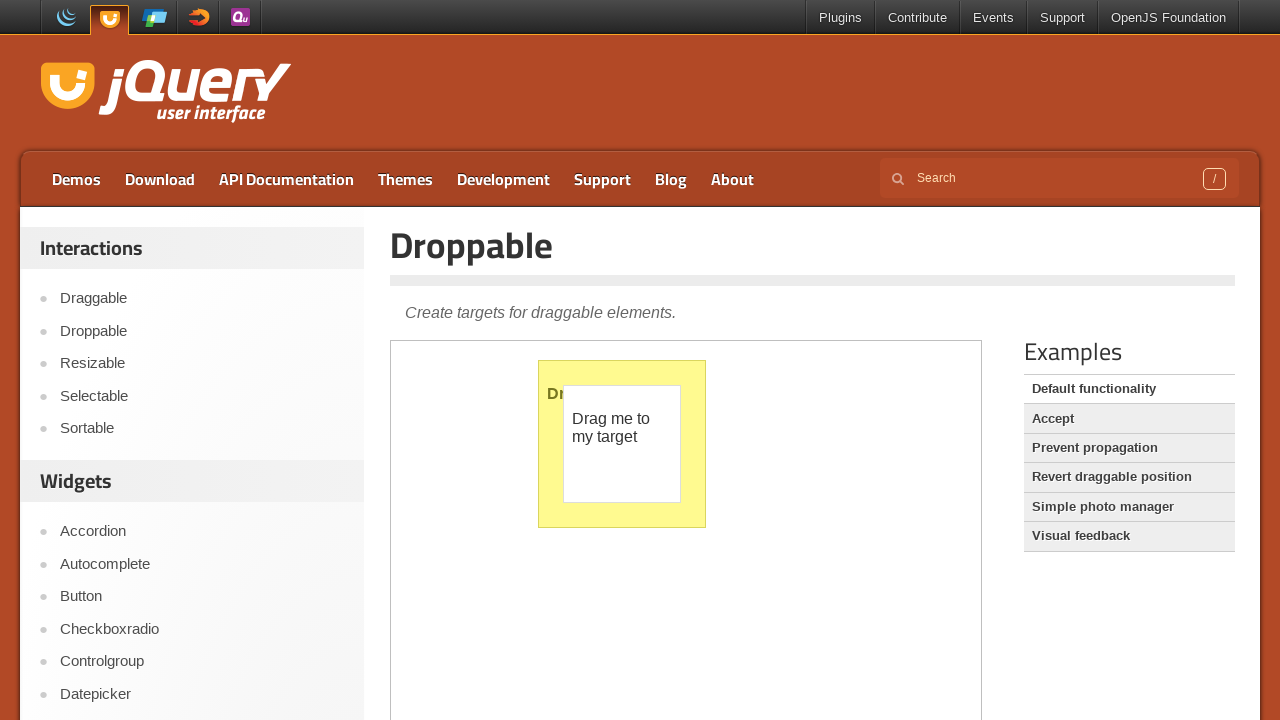

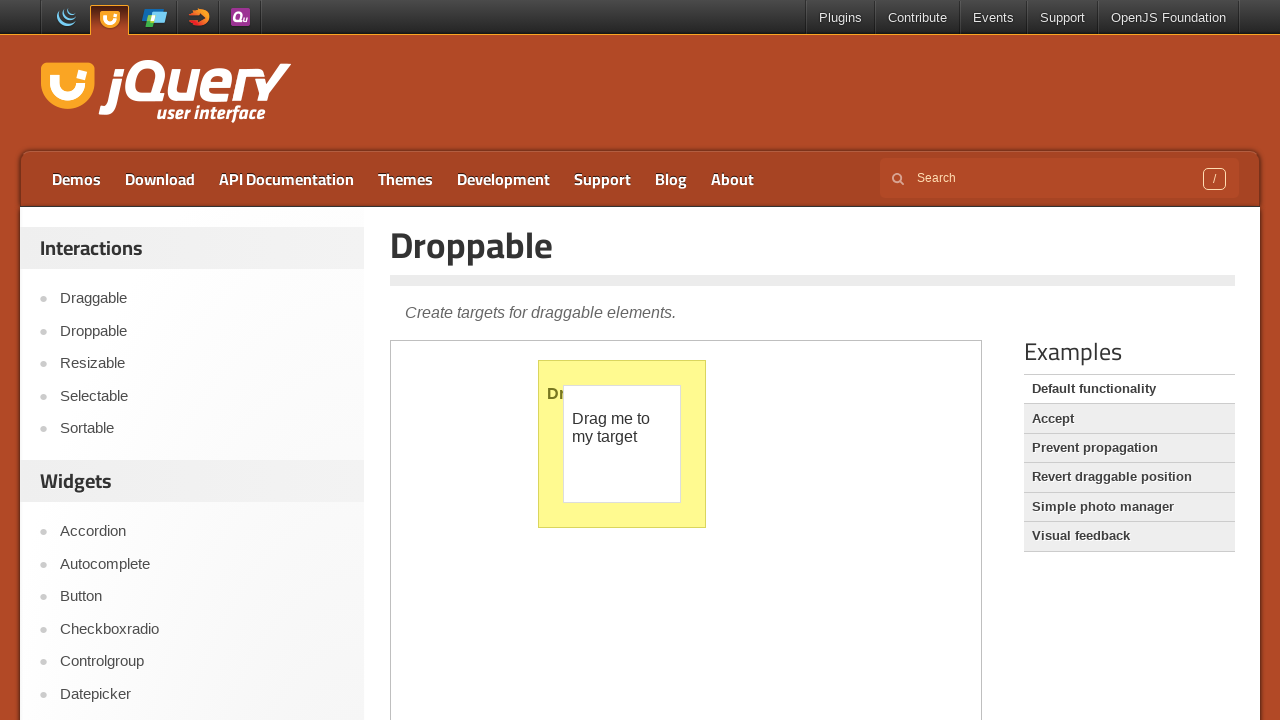